Tests explicit wait functionality by clicking a start button, waiting for a loading icon to disappear, and verifying "Hello World!" text appears.

Starting URL: https://automationfc.github.io/dynamic-loading/

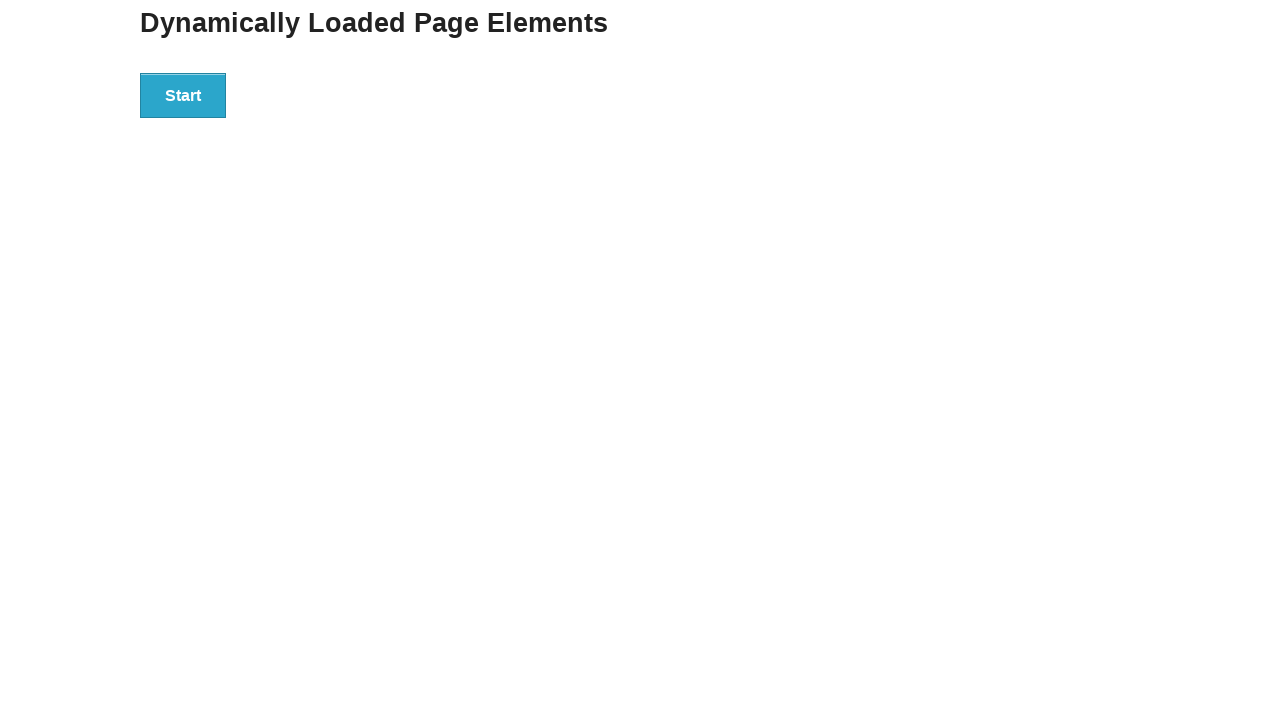

Waited for start button to be clickable
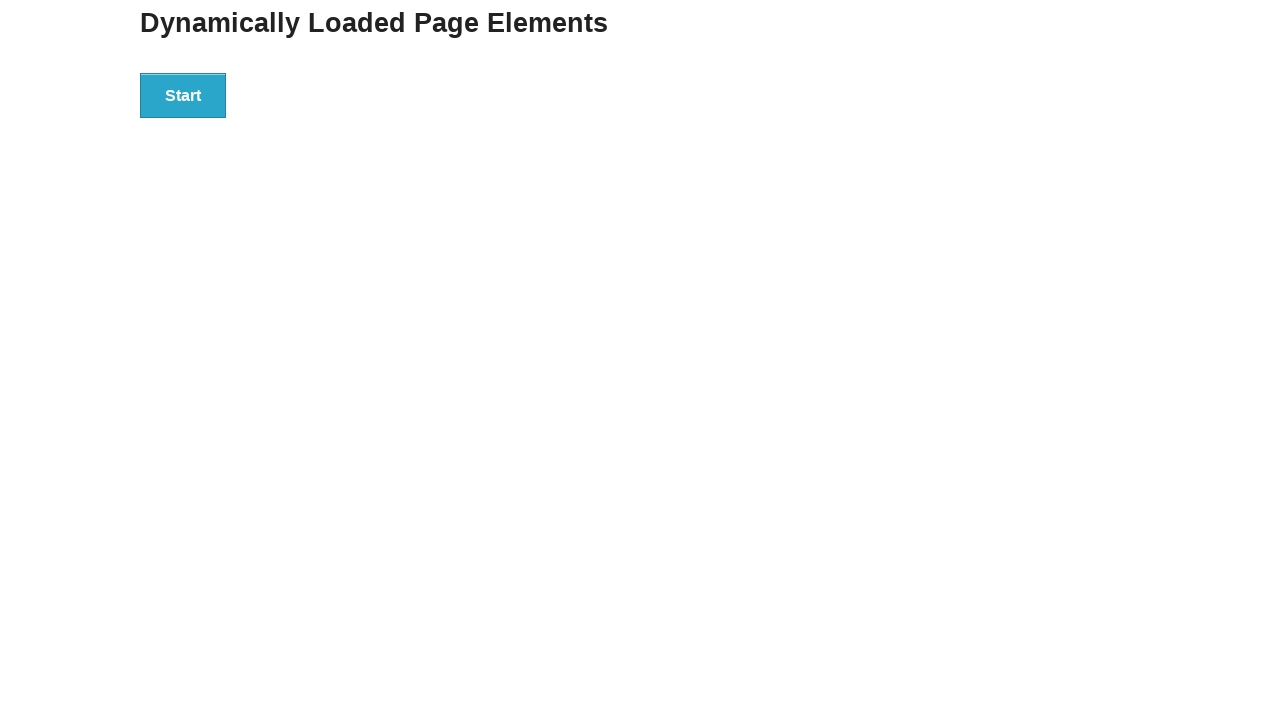

Clicked start button at (183, 95) on #start>button
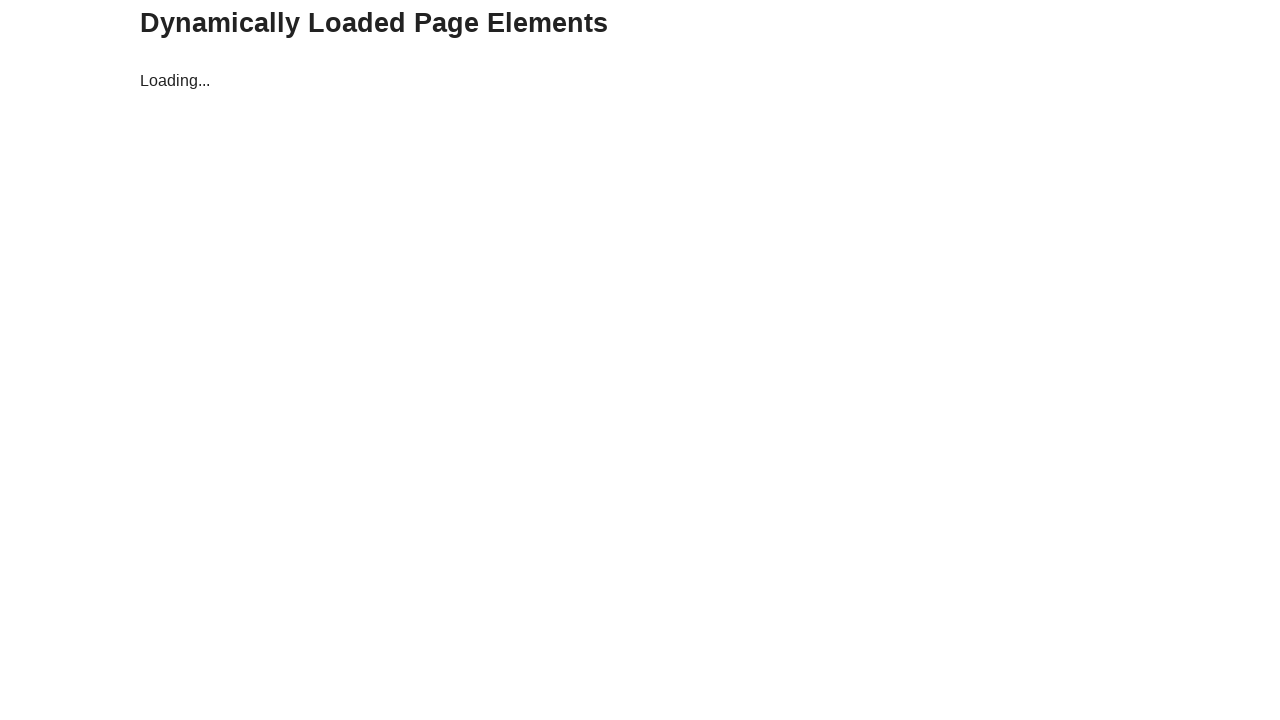

Waited for loading icon to disappear
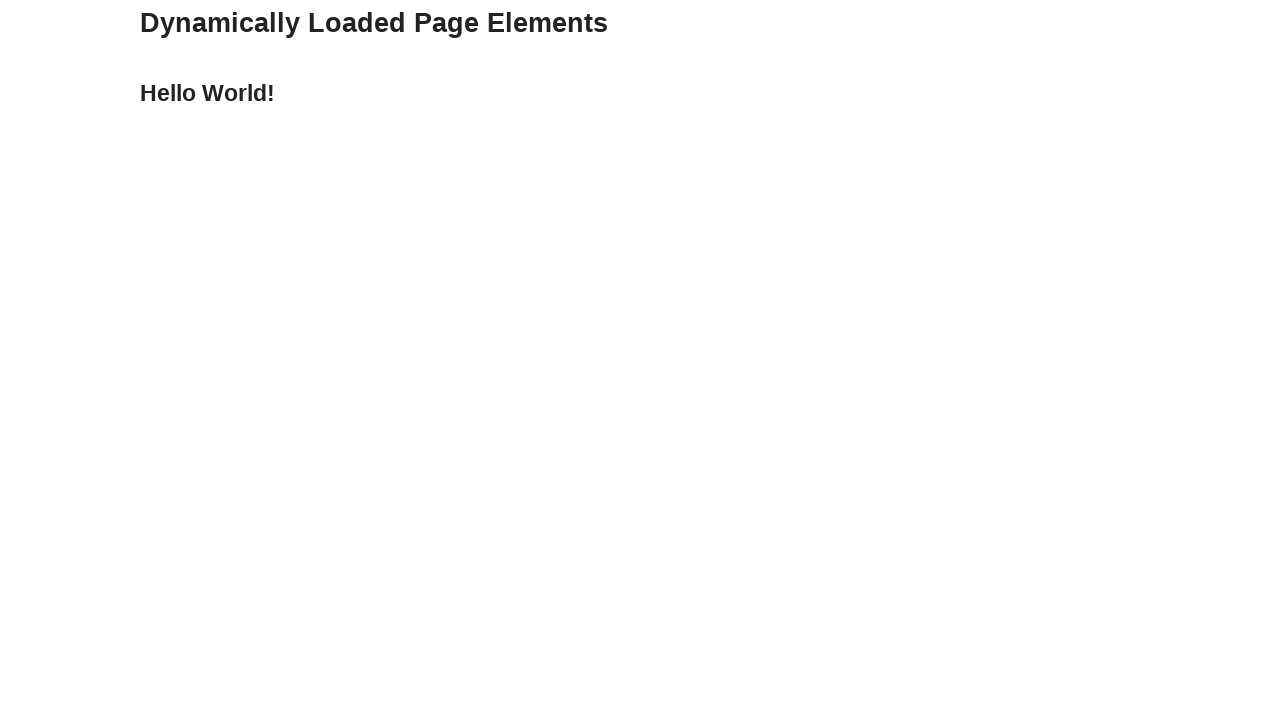

Waited for 'Hello World!' text element to appear
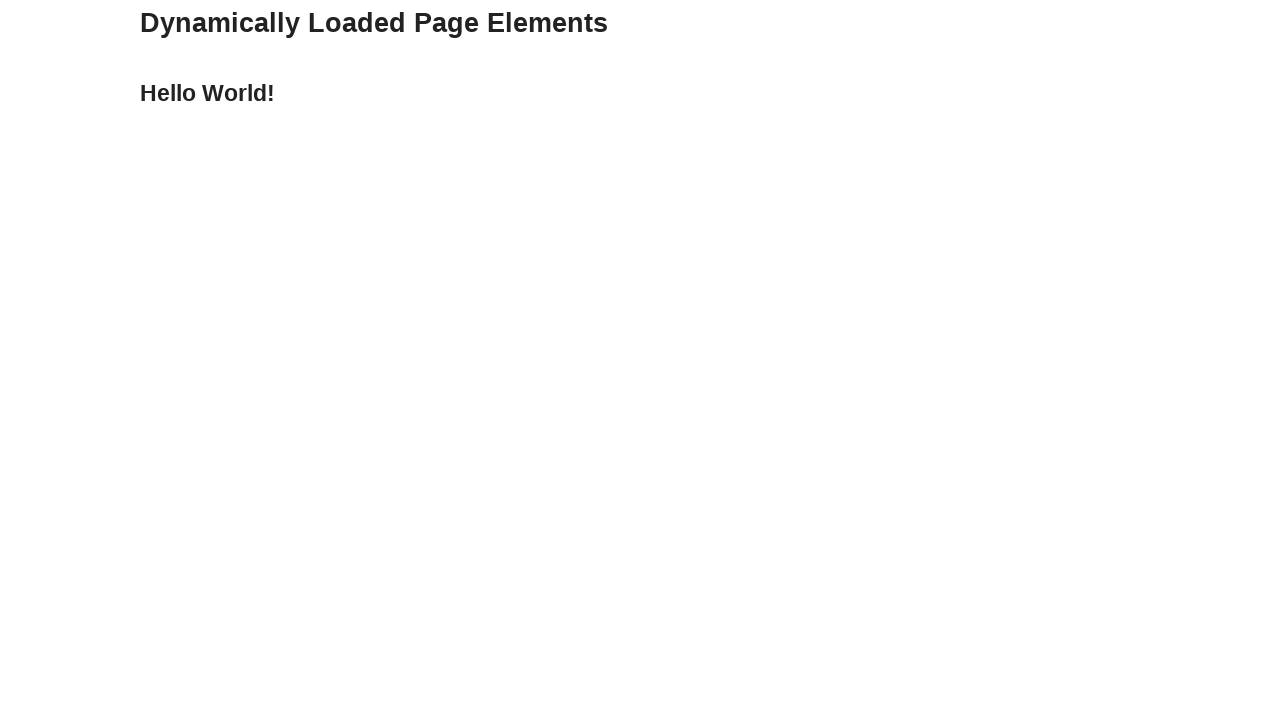

Verified 'Hello World!' text is displayed
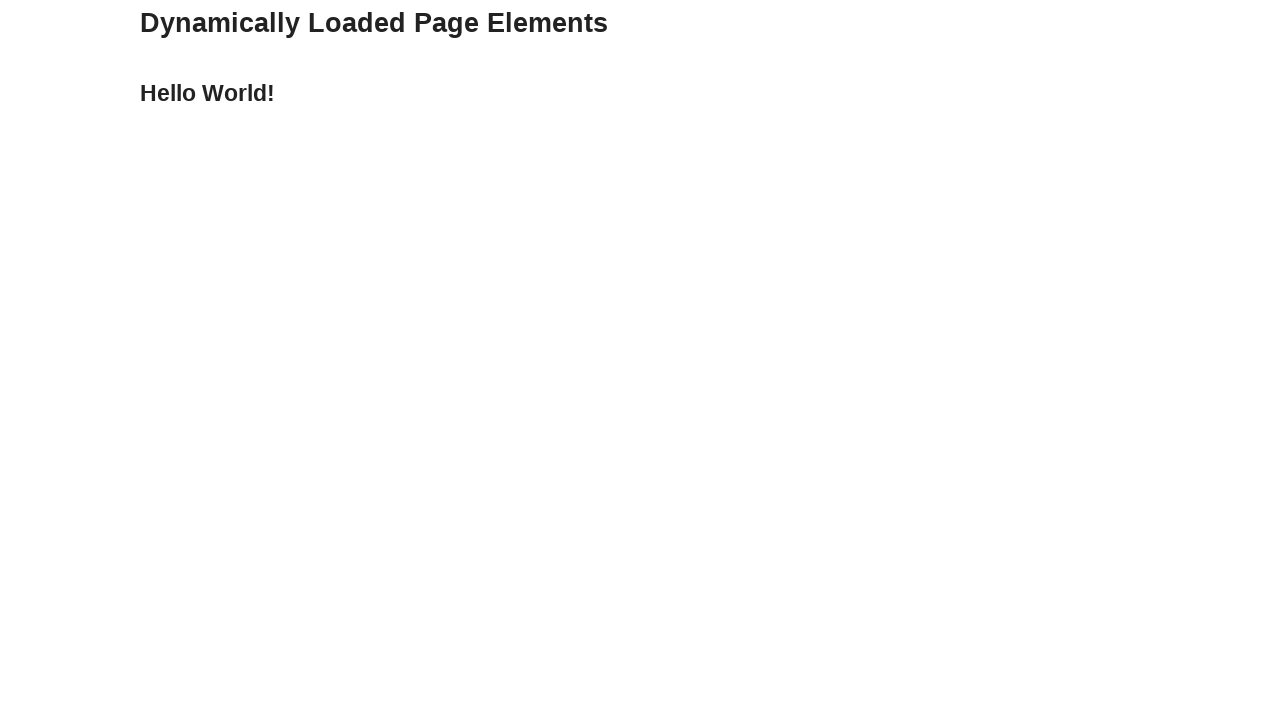

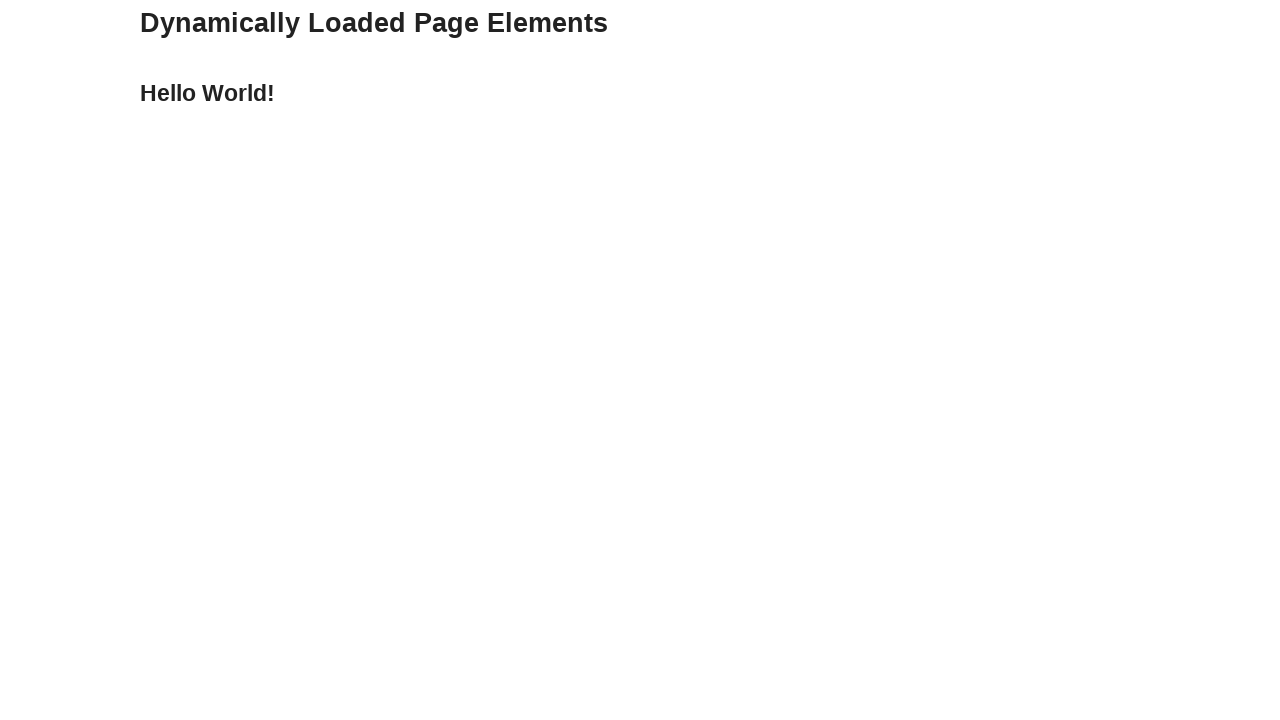